Navigates to the Thai lottery results page and verifies that lottery result elements load successfully by waiting for the presence of strong elements containing the numbers.

Starting URL: https://www.lottery.co.th/small

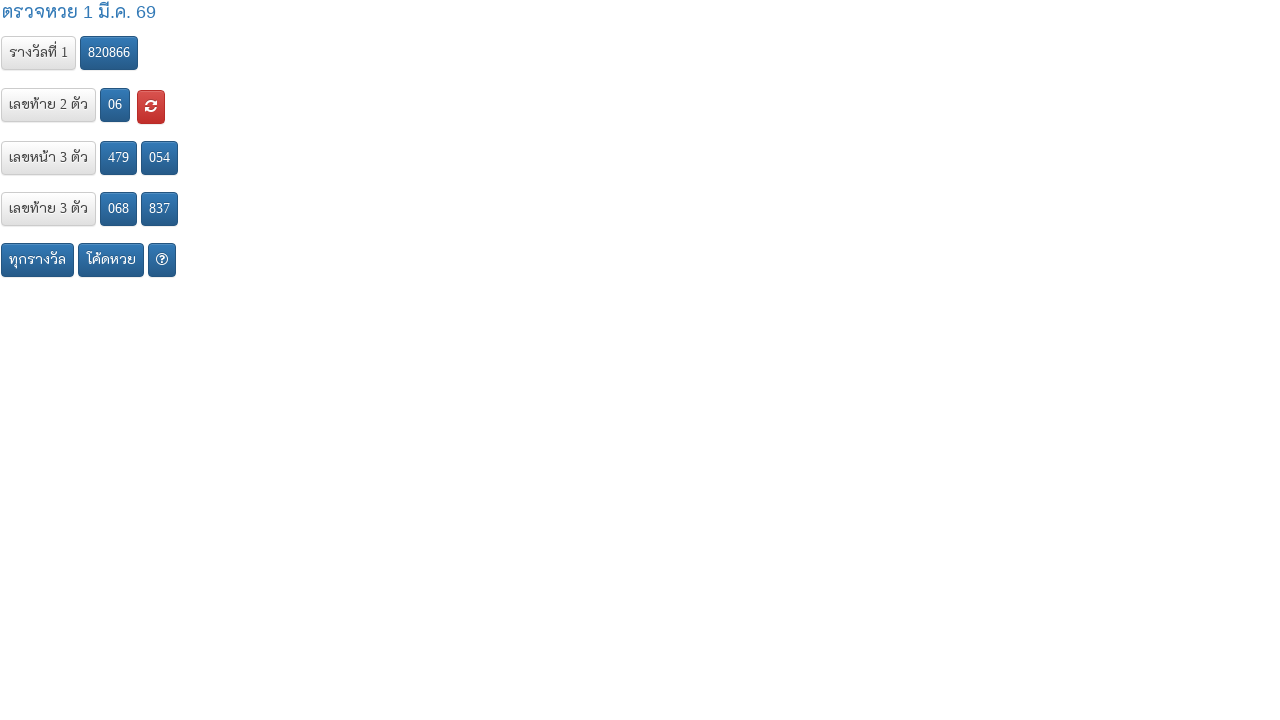

Navigated to Thai lottery results page at https://www.lottery.co.th/small
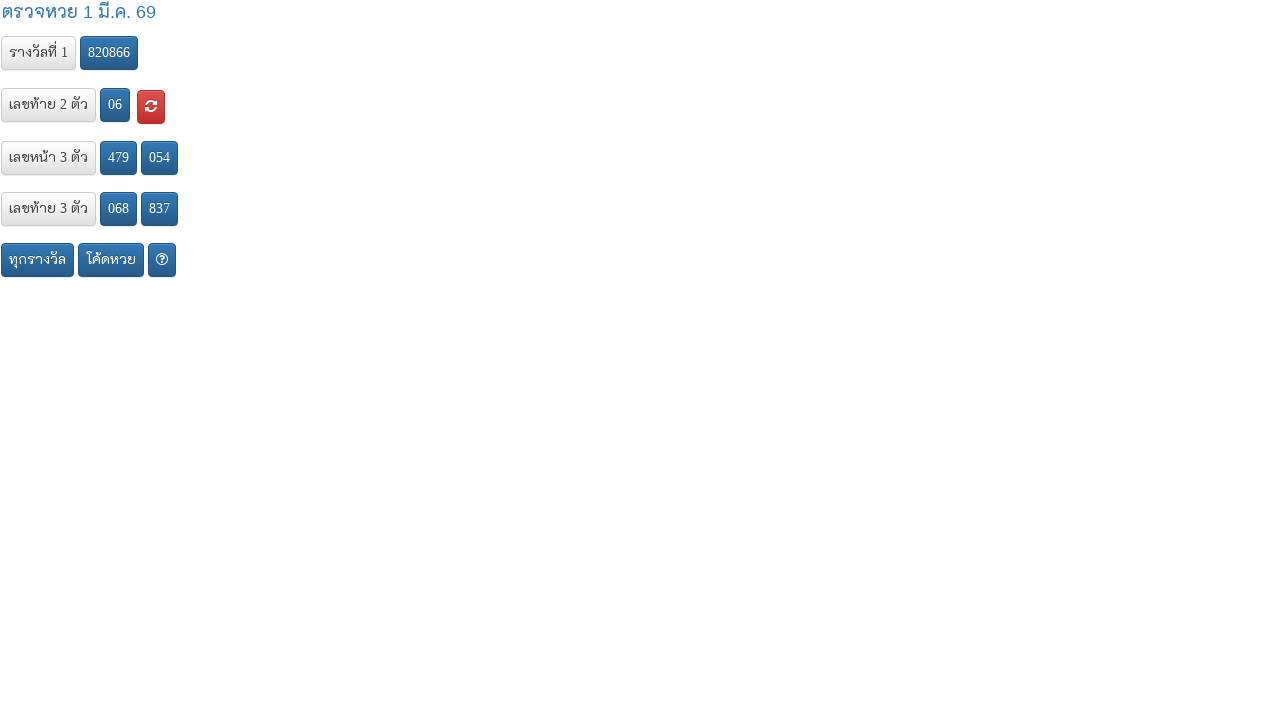

Waited for strong elements containing lottery numbers to load
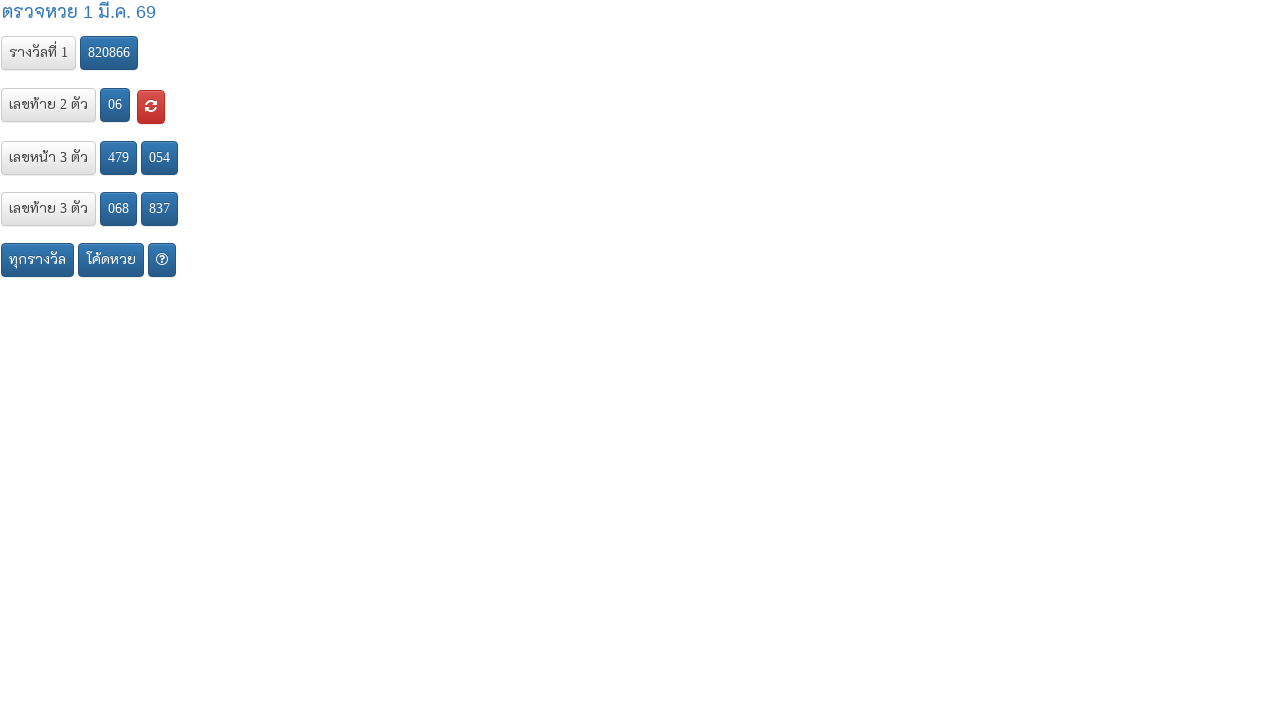

Located all strong elements on the page
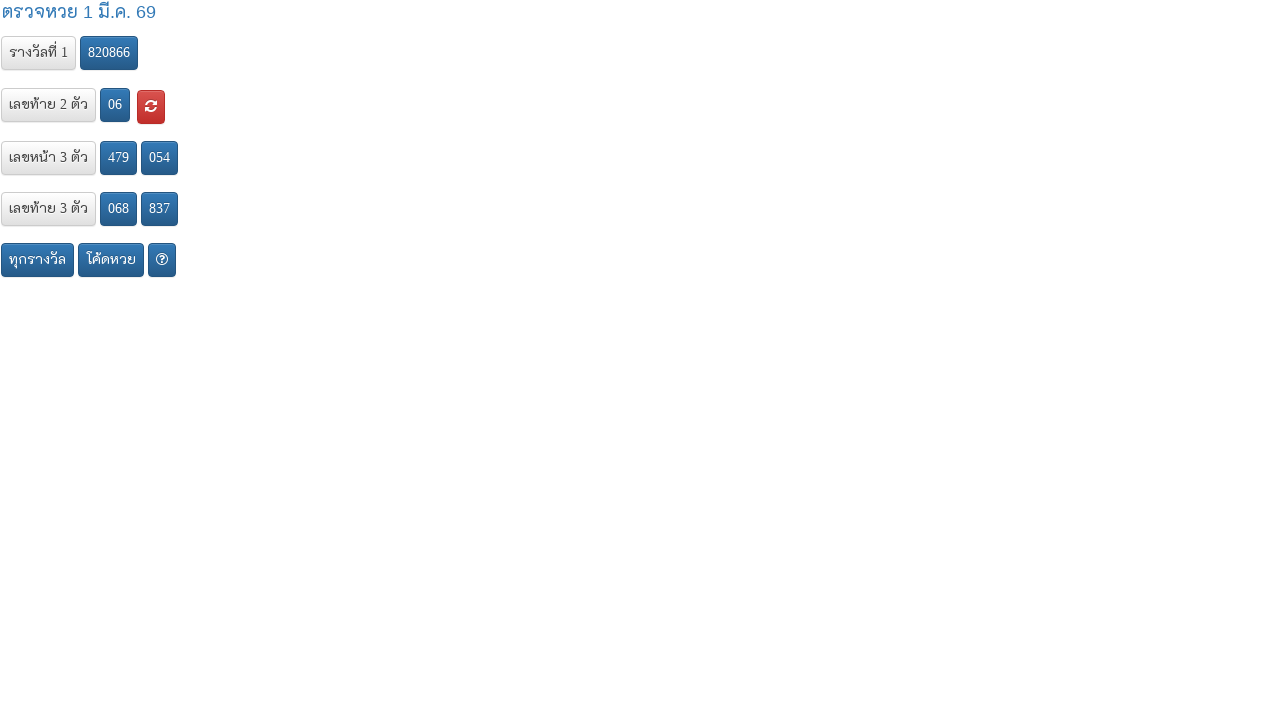

Verified first strong element is visible, confirming lottery results loaded successfully
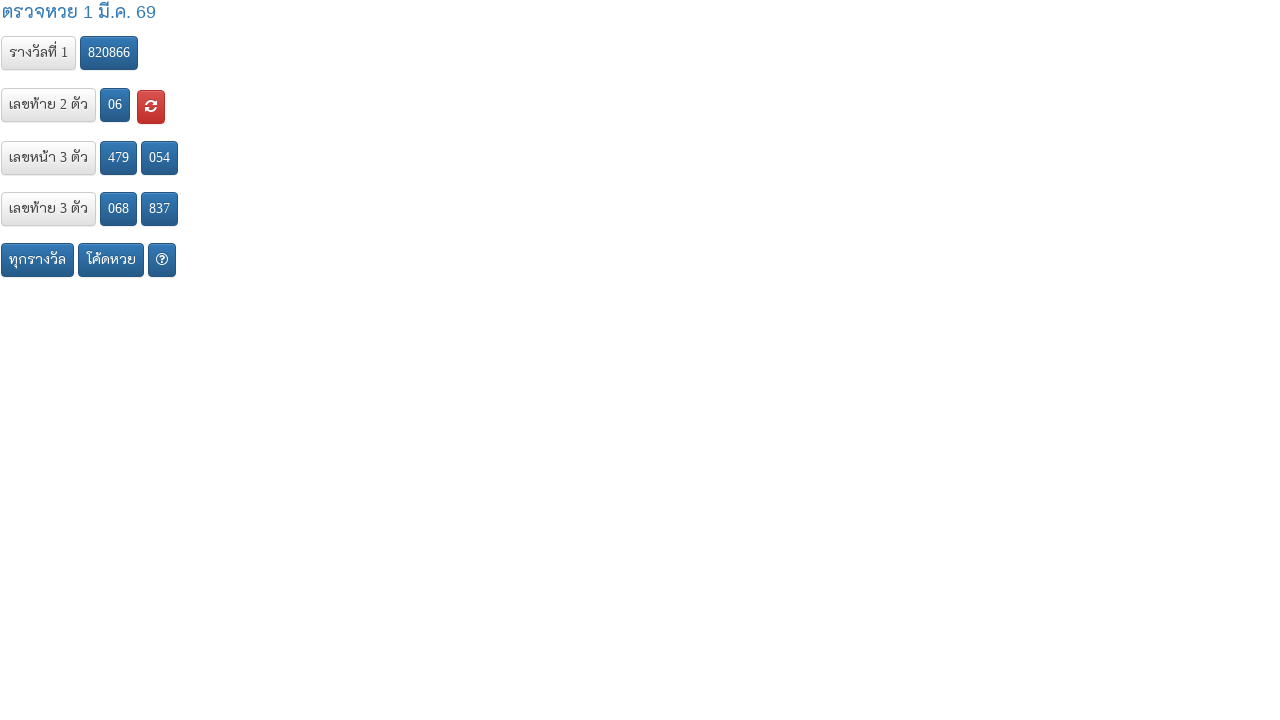

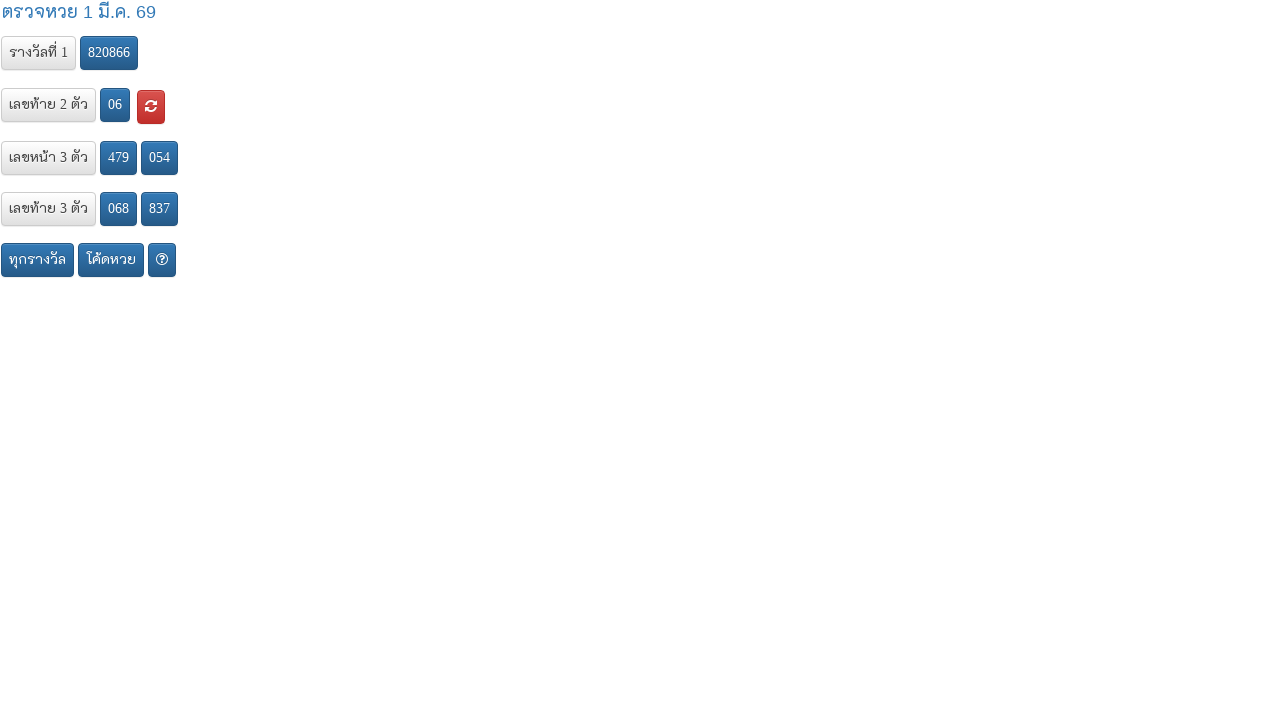